Tests adding five elements by clicking the Add Element button five times and verifying all elements appear

Starting URL: https://the-internet.herokuapp.com/add_remove_elements/

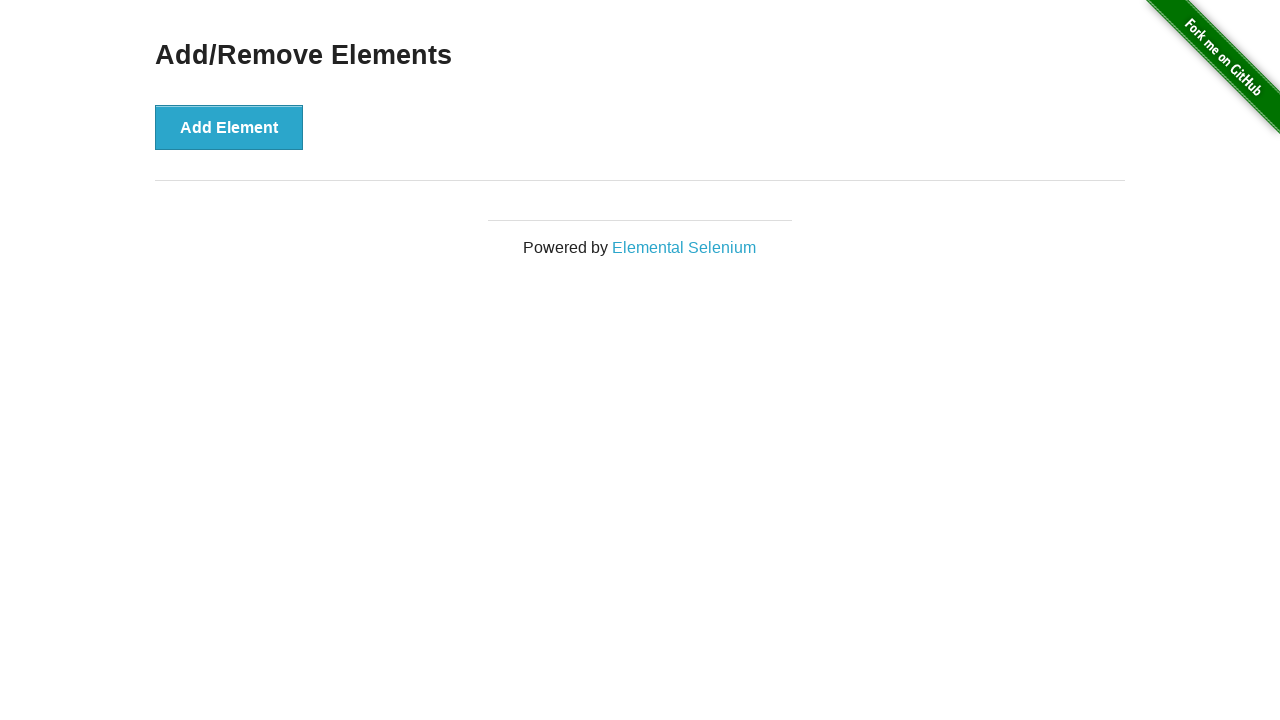

Clicked Add Element button (iteration 1/5) at (229, 127) on button[onclick='addElement()']
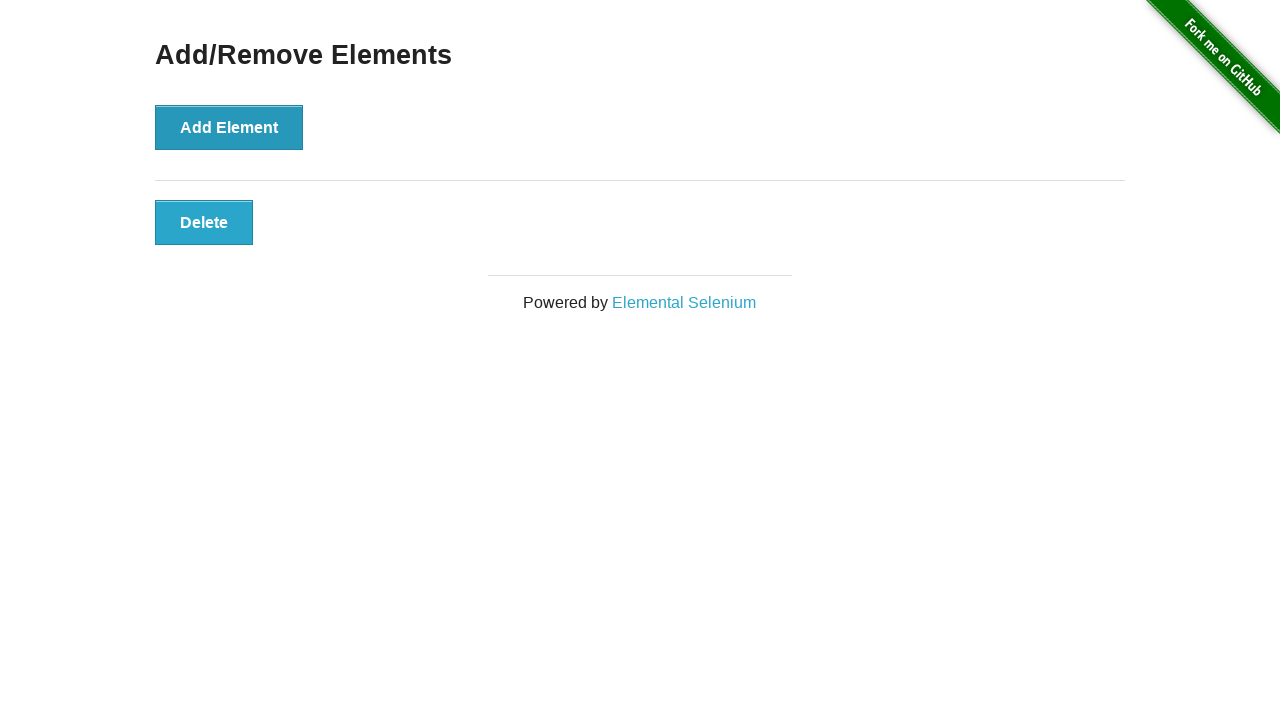

Clicked Add Element button (iteration 2/5) at (229, 127) on button[onclick='addElement()']
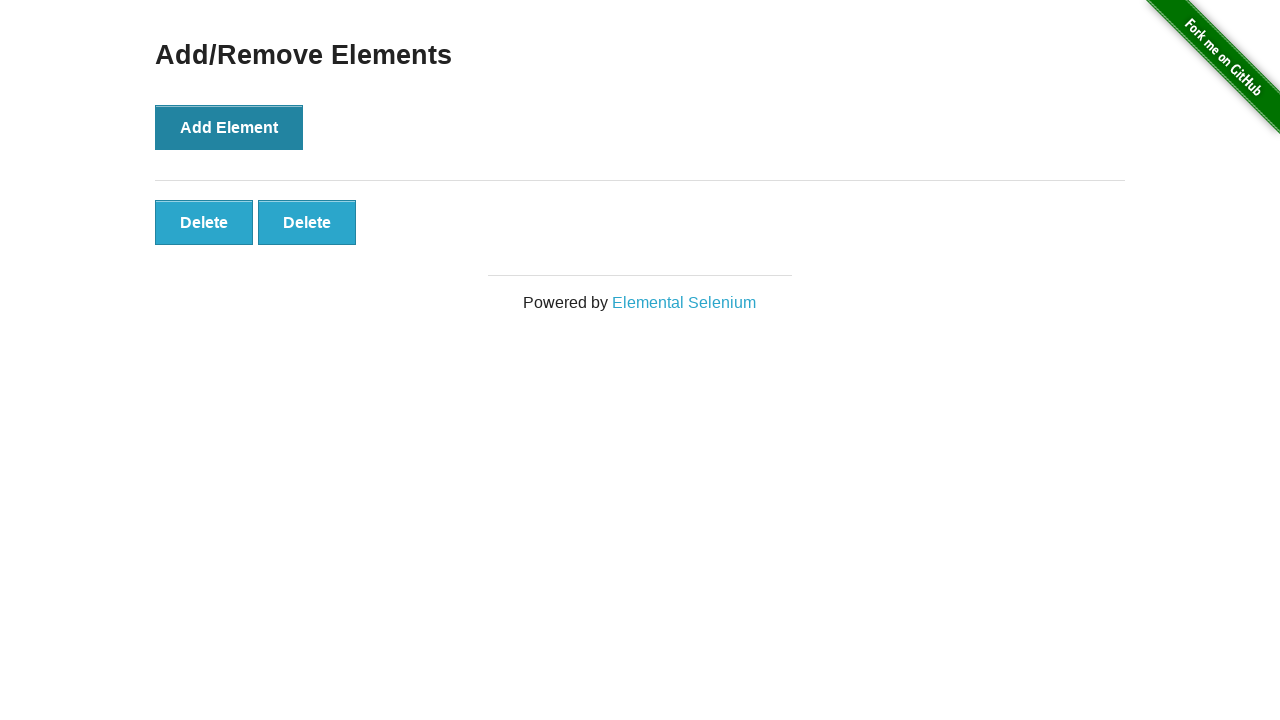

Clicked Add Element button (iteration 3/5) at (229, 127) on button[onclick='addElement()']
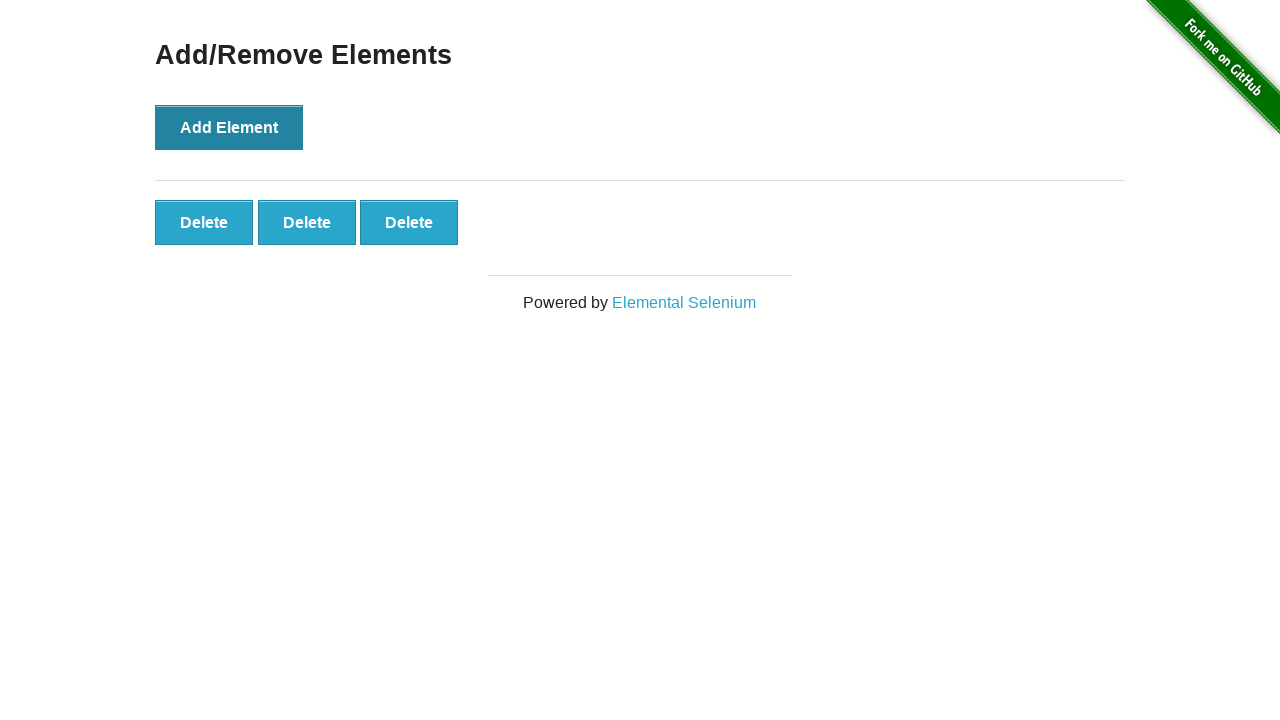

Clicked Add Element button (iteration 4/5) at (229, 127) on button[onclick='addElement()']
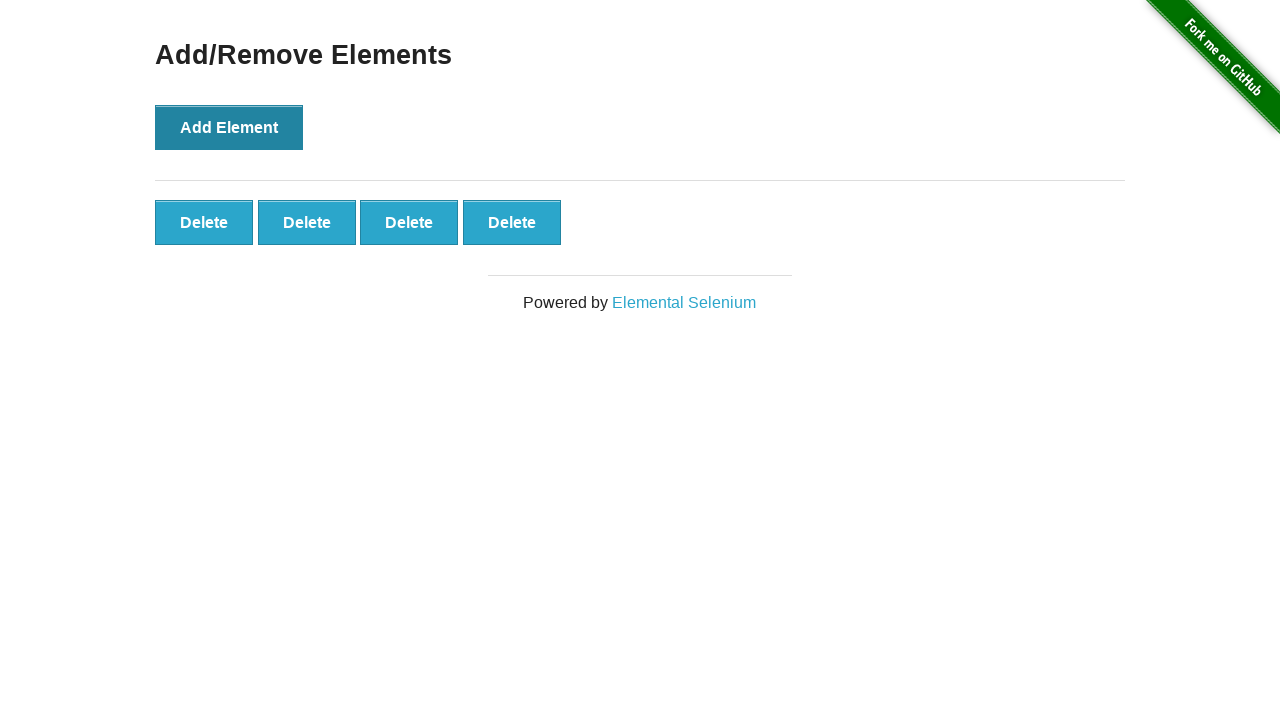

Clicked Add Element button (iteration 5/5) at (229, 127) on button[onclick='addElement()']
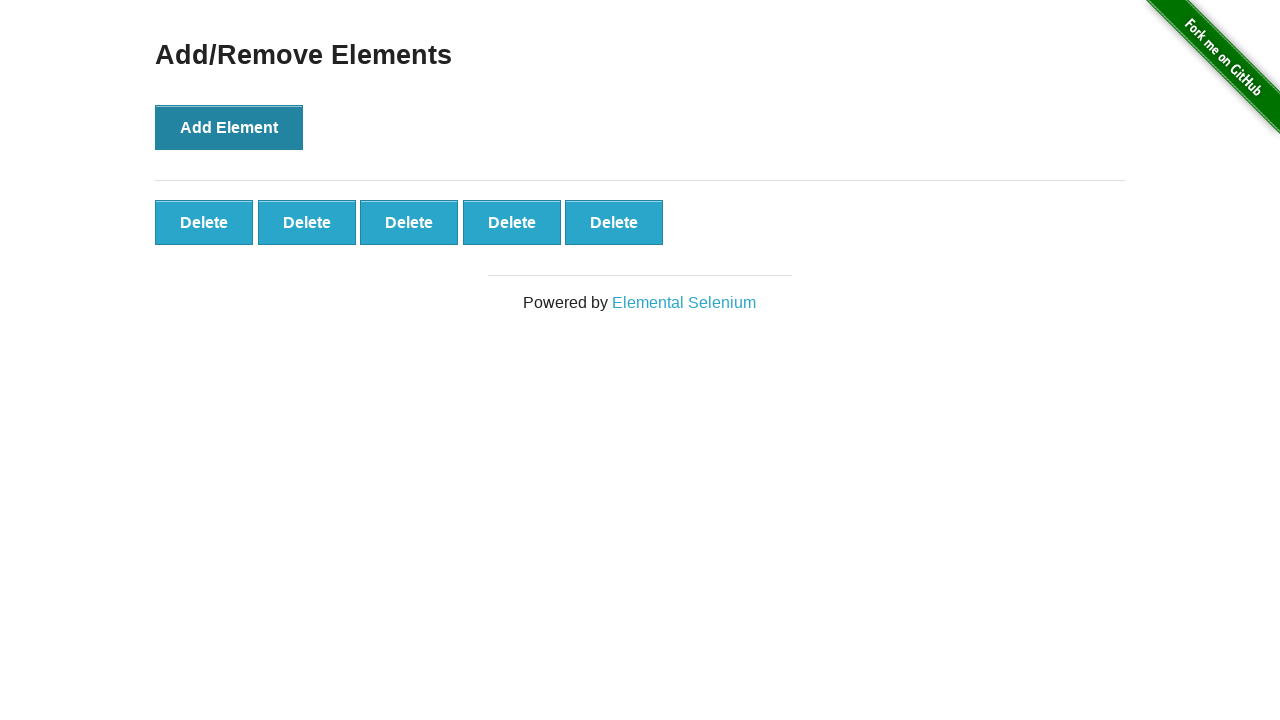

Waited for added elements to appear
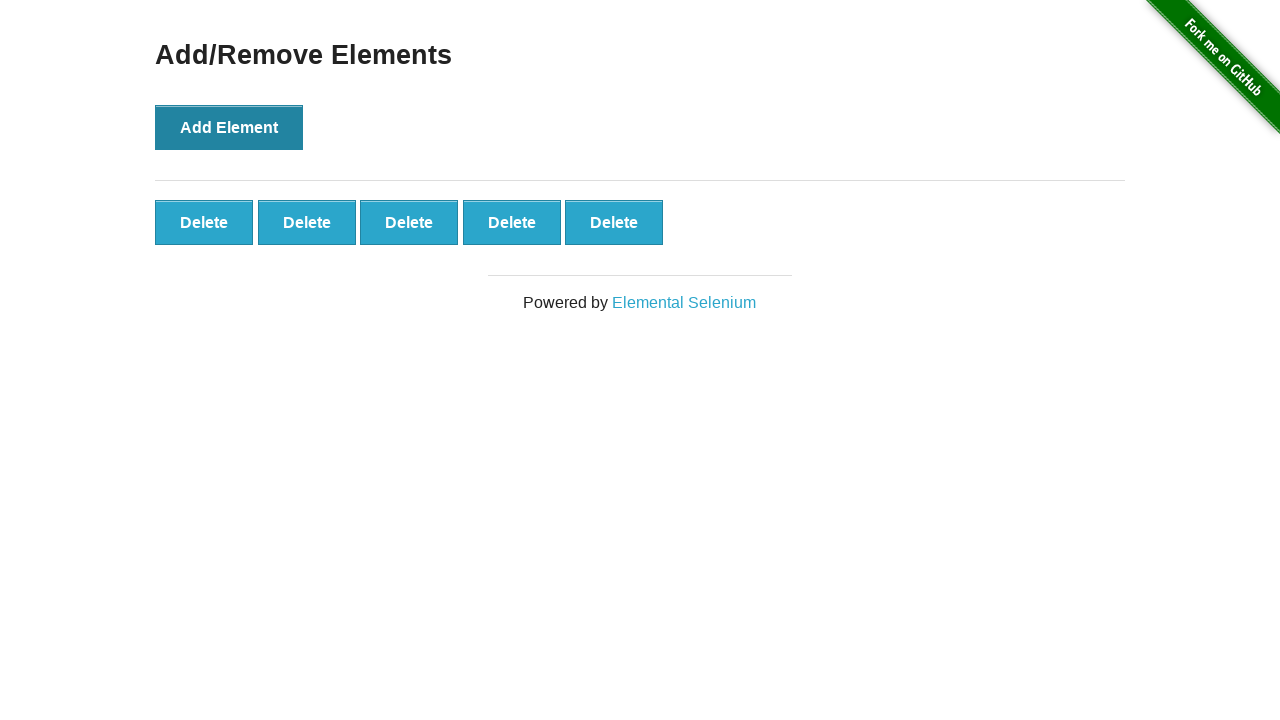

Verified that exactly 5 elements were added
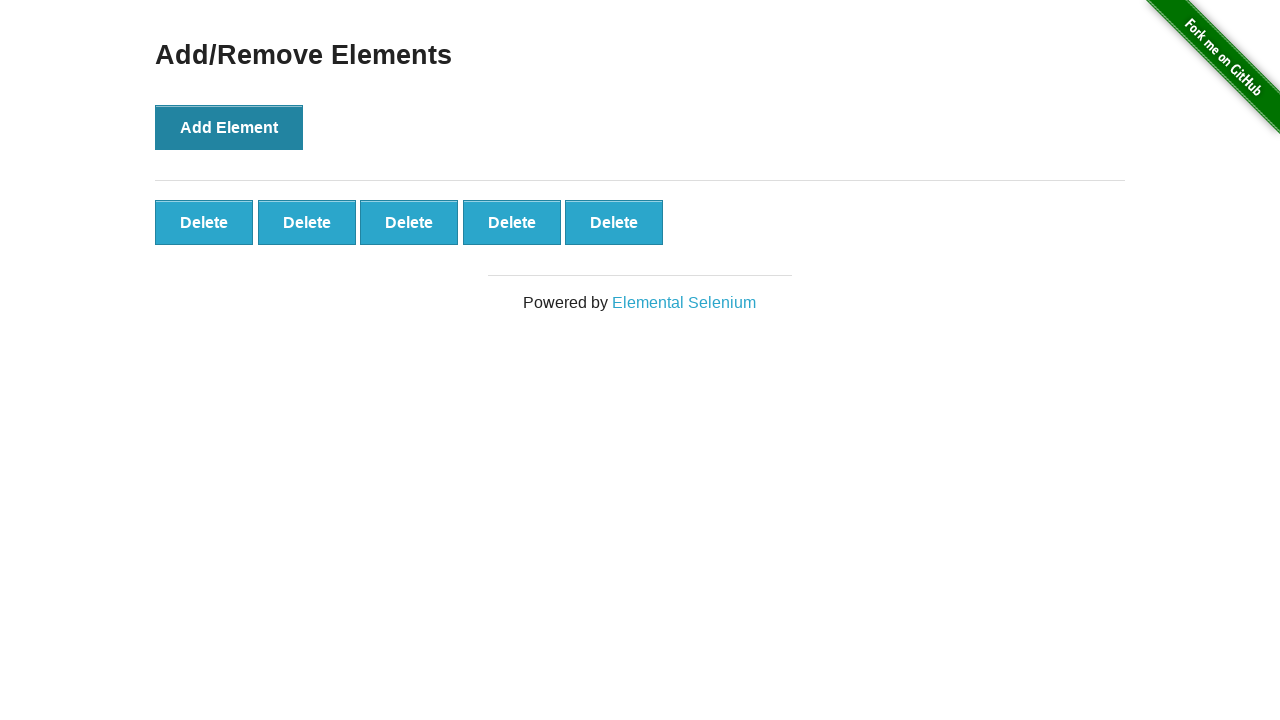

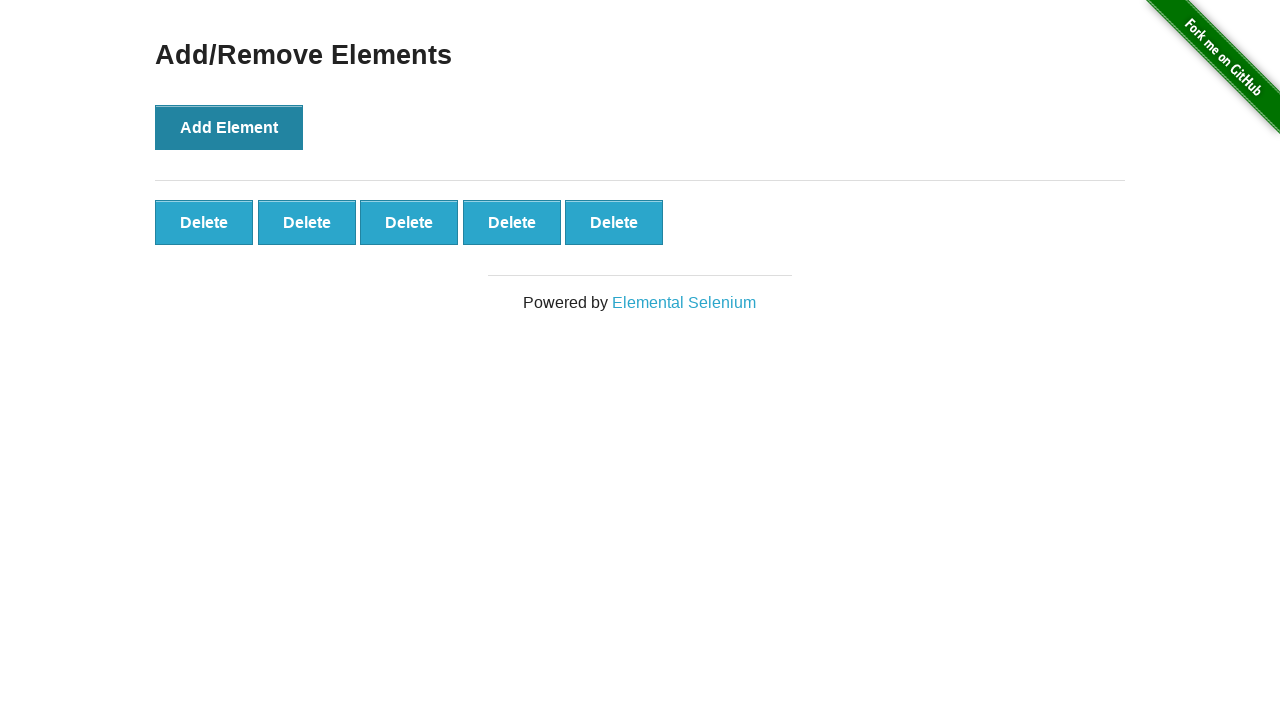